Tests FAQ accordion functionality by clicking on the telepathic interface question and verifying the answer appears

Starting URL: https://njit-final-group-project.vercel.app/faq

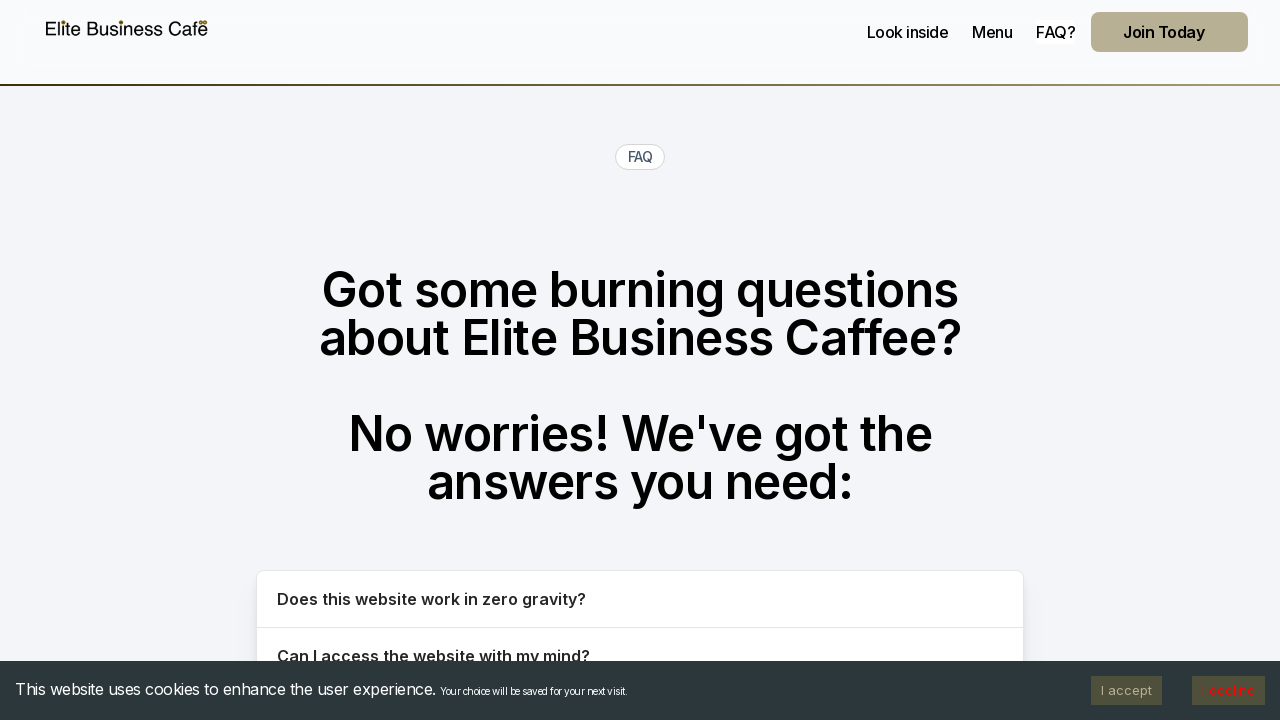

Navigated to FAQ page
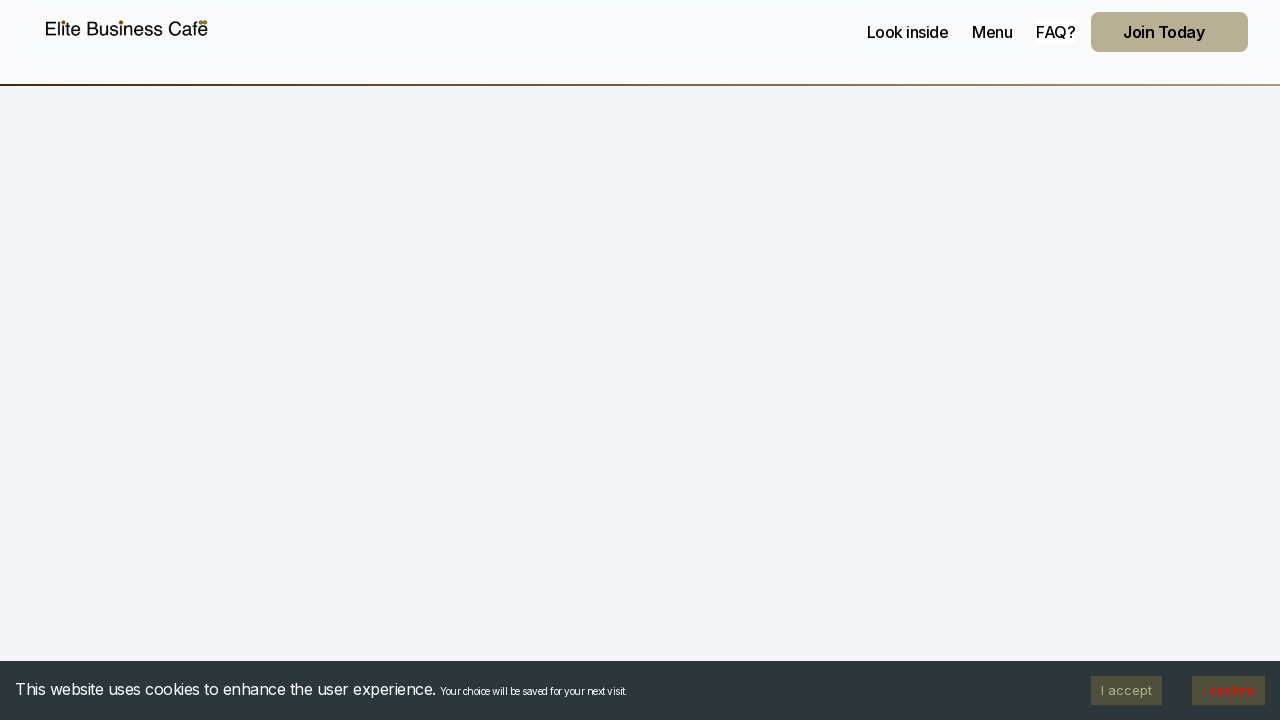

Clicked on the telepathic interface question in FAQ accordion at (640, 656) on button:text("Can I access the website with my mind?")
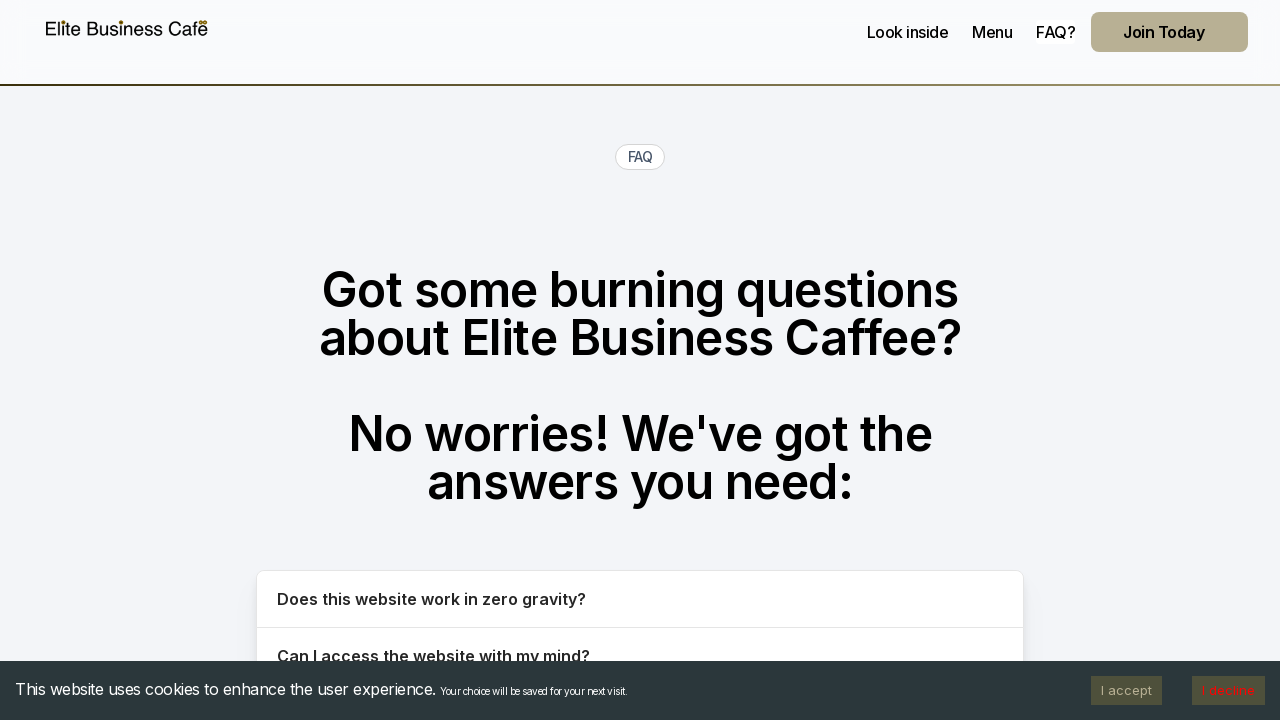

Verified that the telepathic interface answer appeared in the accordion
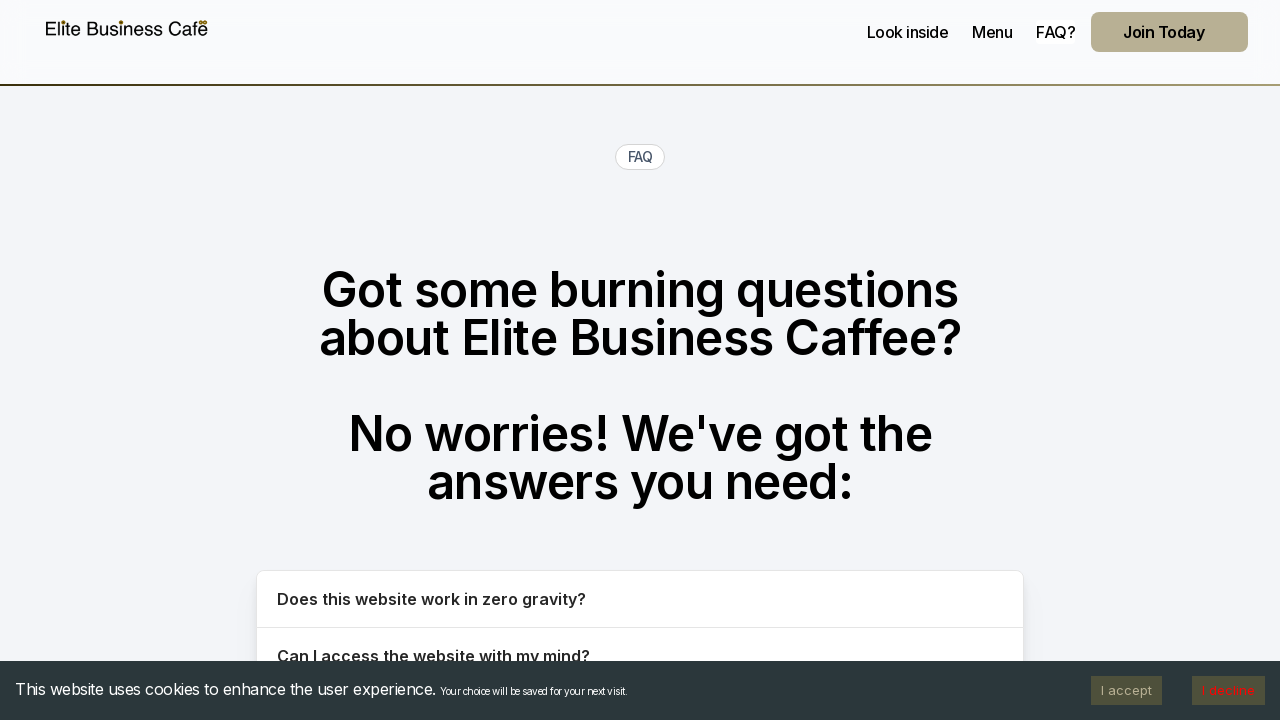

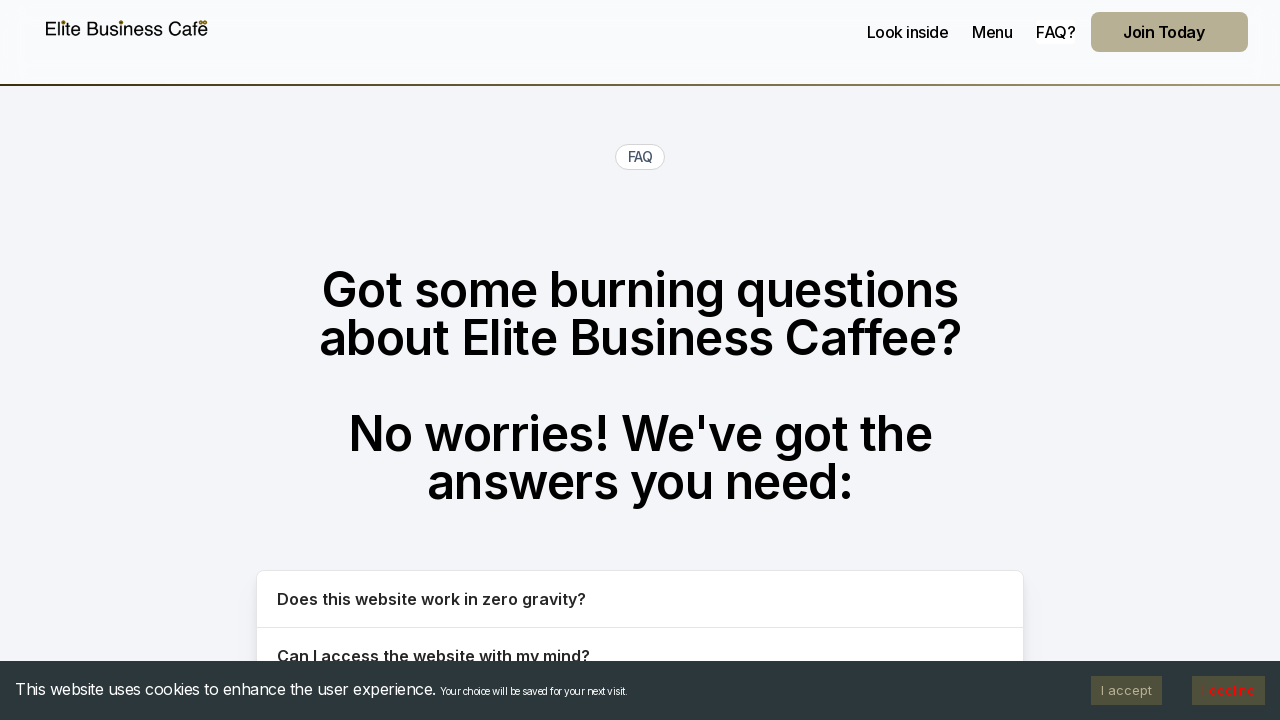